Tests radio button selection functionality by clicking a radio button and verifying it becomes selected using the isSelected state check.

Starting URL: https://rahulshettyacademy.com/AutomationPractice/

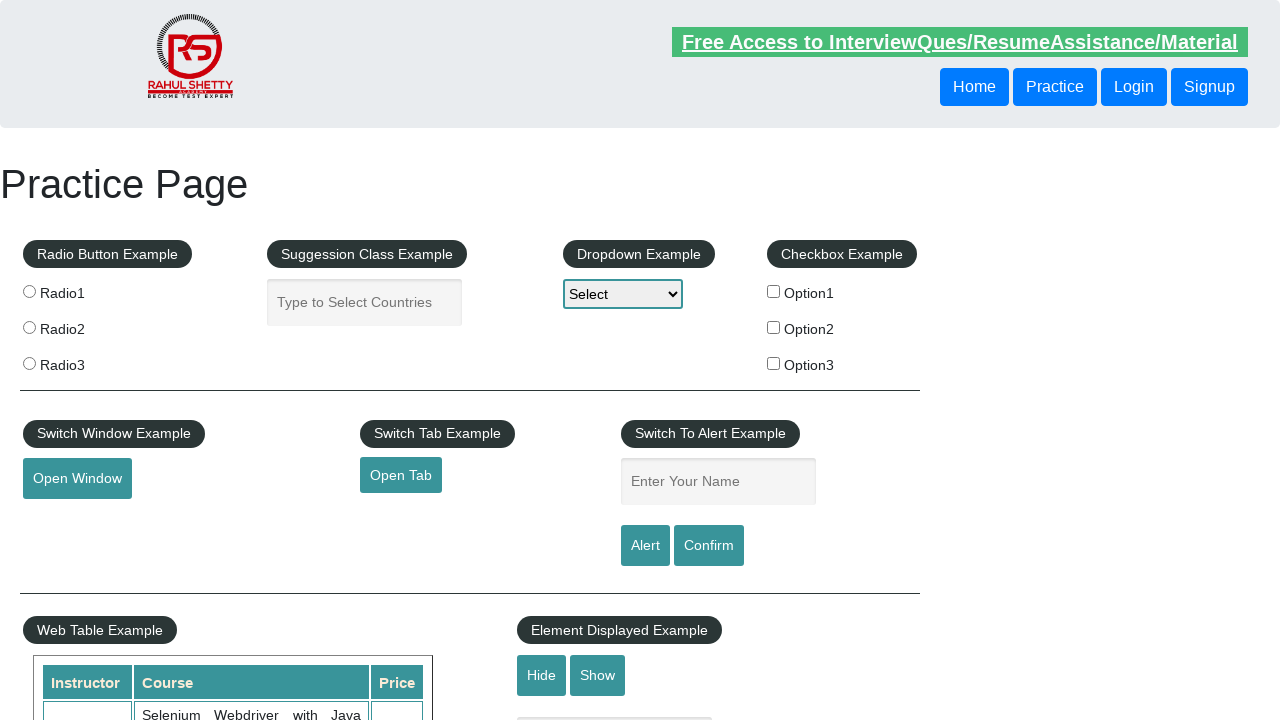

Clicked the first radio button (radio1) at (29, 291) on input[value='radio1']
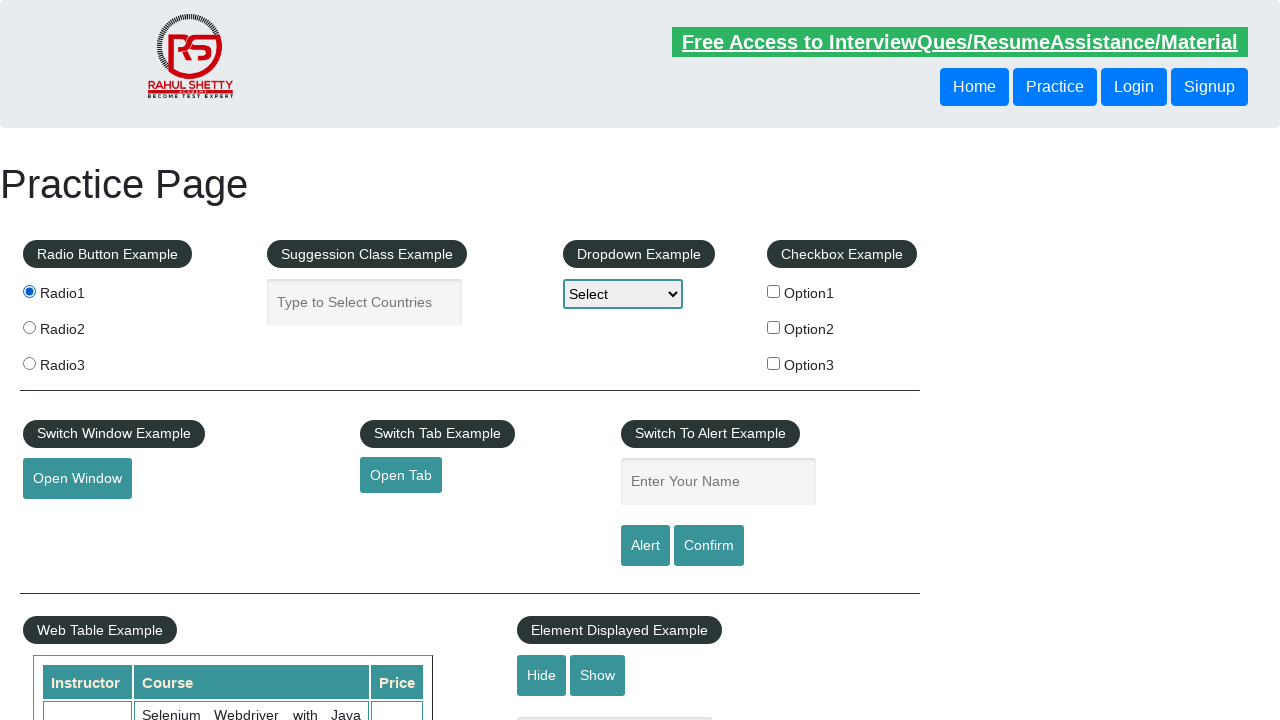

Verified radio button is already selected
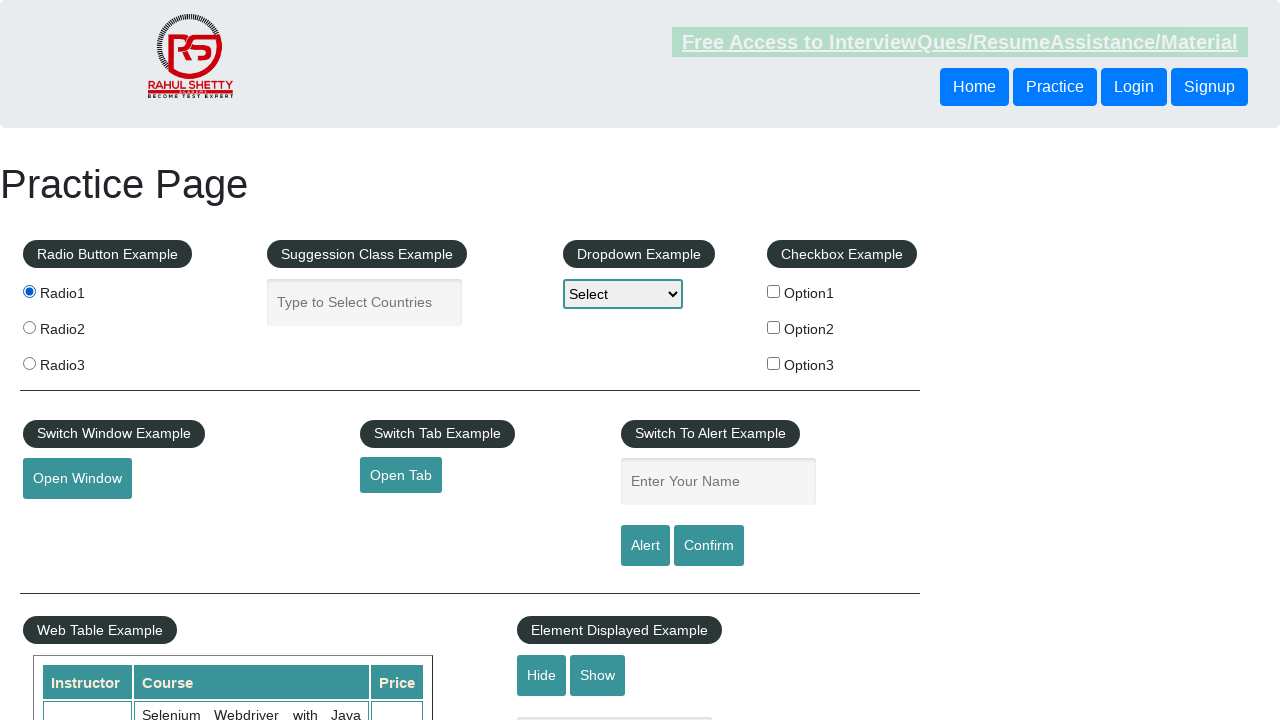

Confirmed radio button is checked via JavaScript wait_for_function
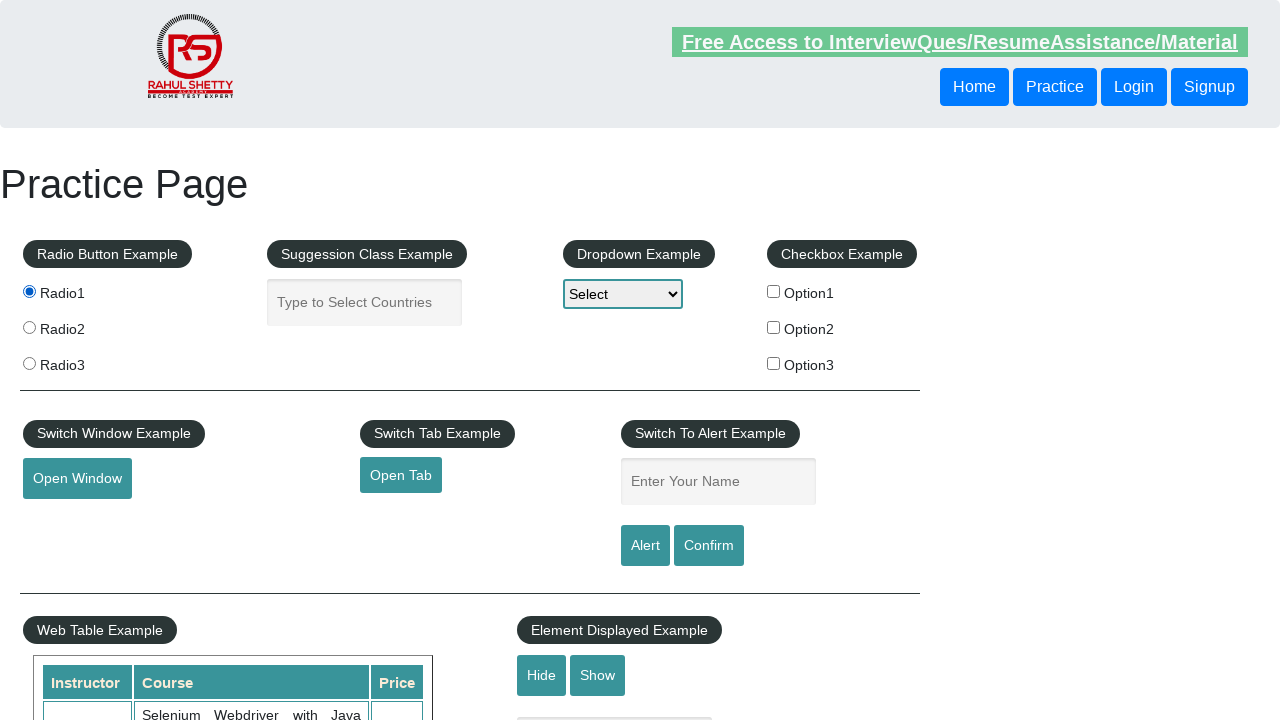

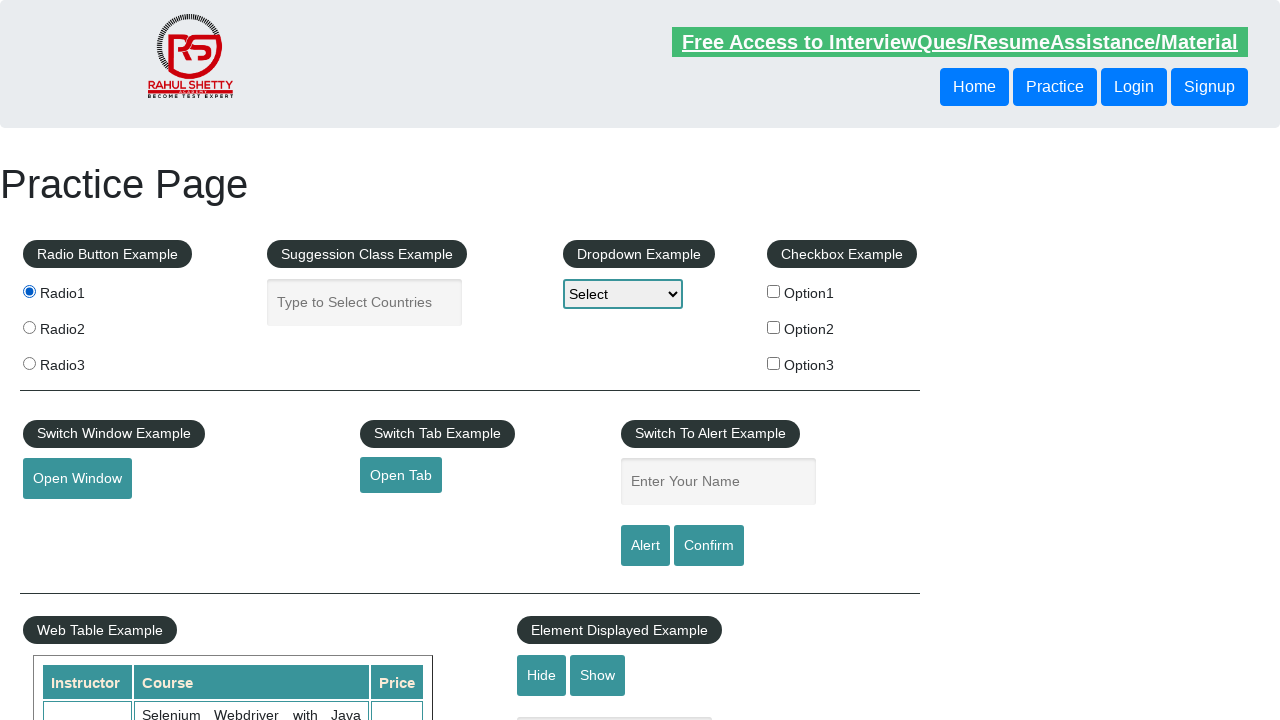